Tests scroll functionality by navigating to Grammarly's plagiarism checker page and scrolling down by 1000 pixels using JavaScript execution.

Starting URL: https://www.grammarly.com/plagiarism_checker

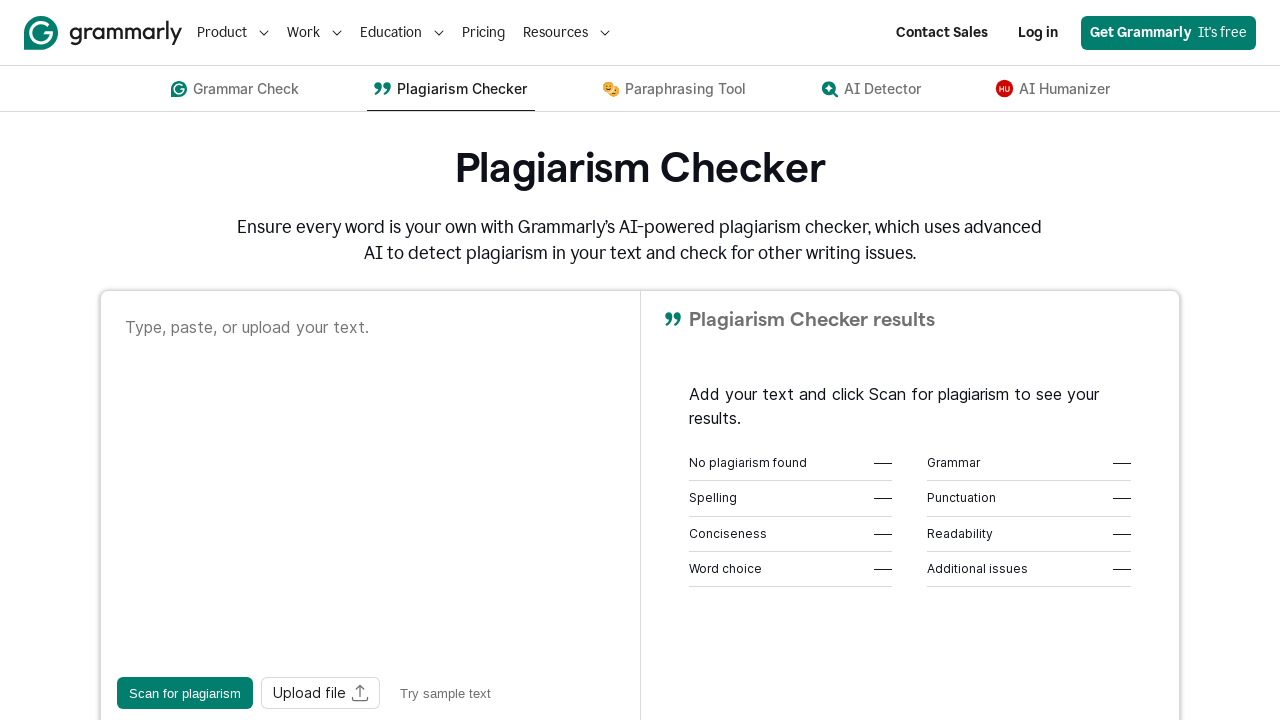

Scrolled down by 1000 pixels using JavaScript execution
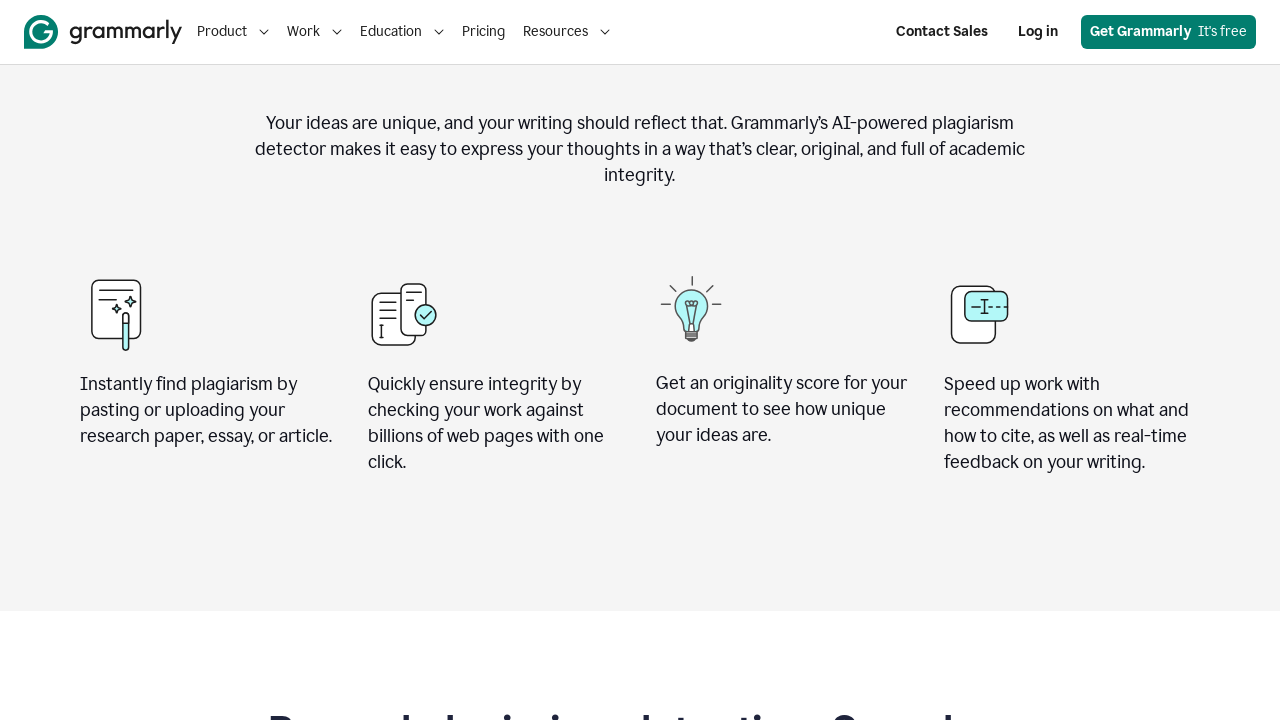

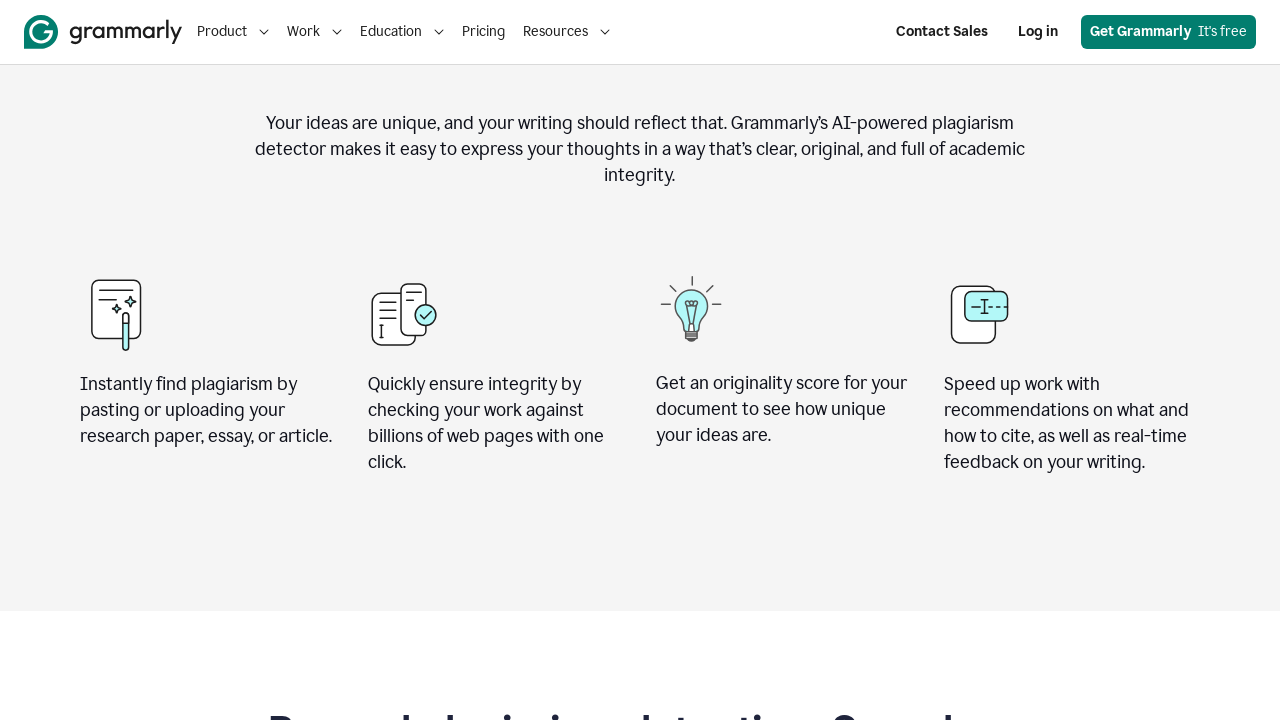